Tests right-click context menu functionality by performing a right-click action on an element and verifying the context menu appears with the copy option

Starting URL: http://swisnl.github.io/jQuery-contextMenu/demo.html

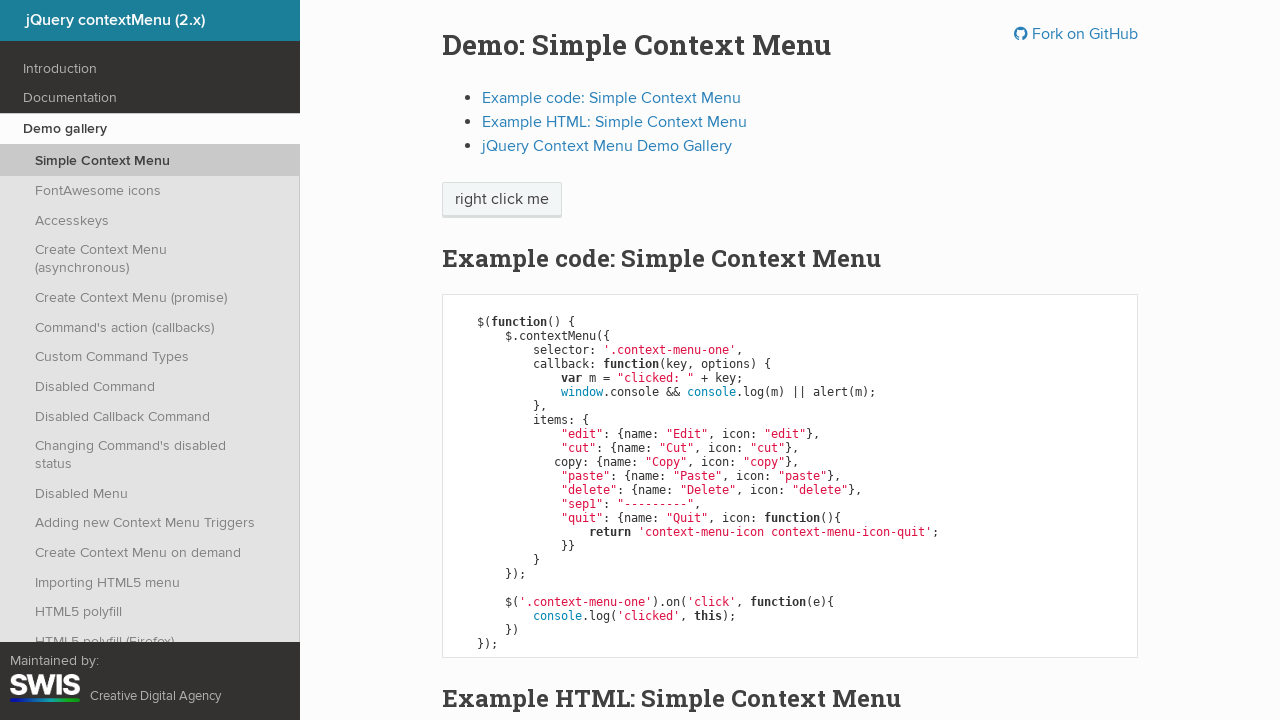

Waited for context menu element to be present
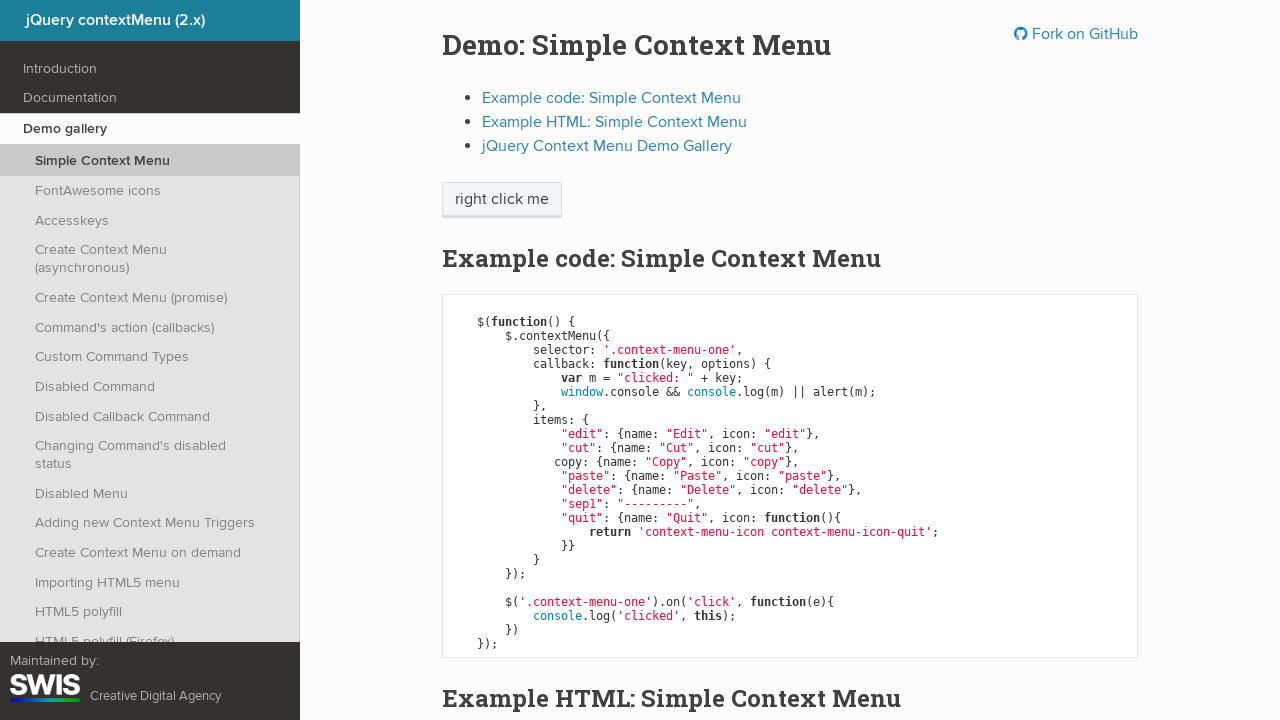

Located the element for right-click action
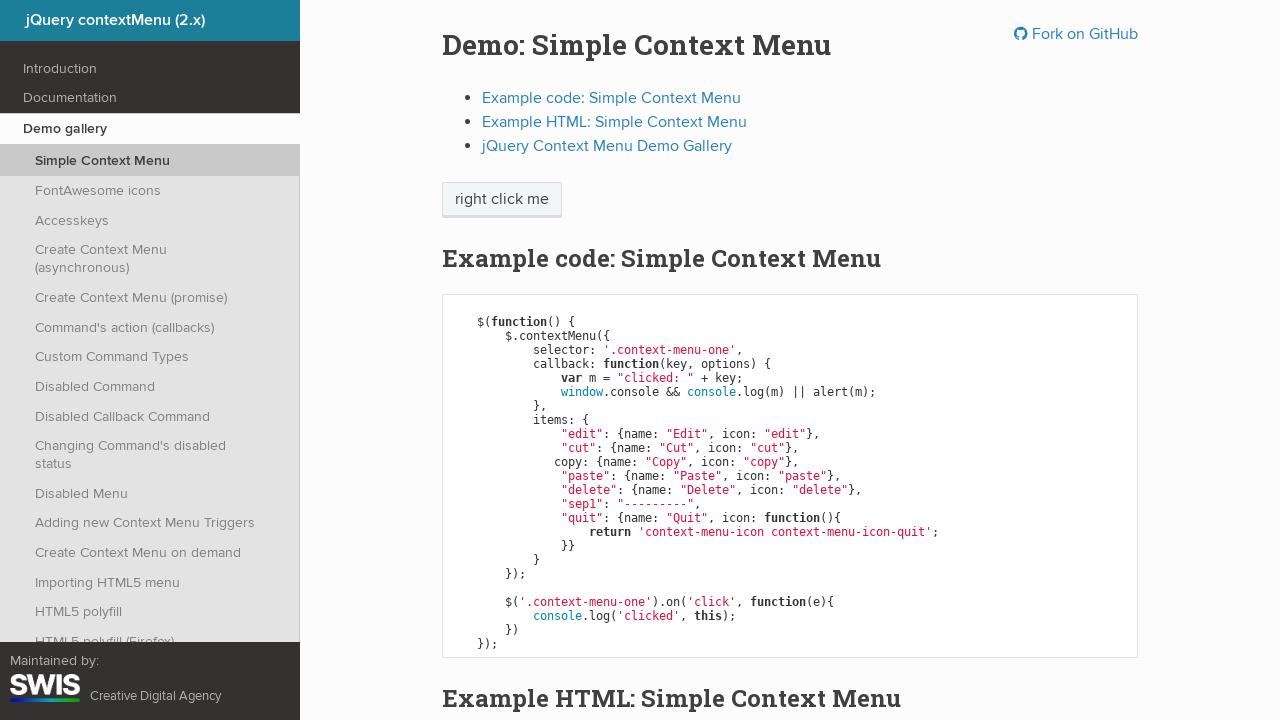

Performed right-click on the context menu element at (502, 200) on .context-menu-one
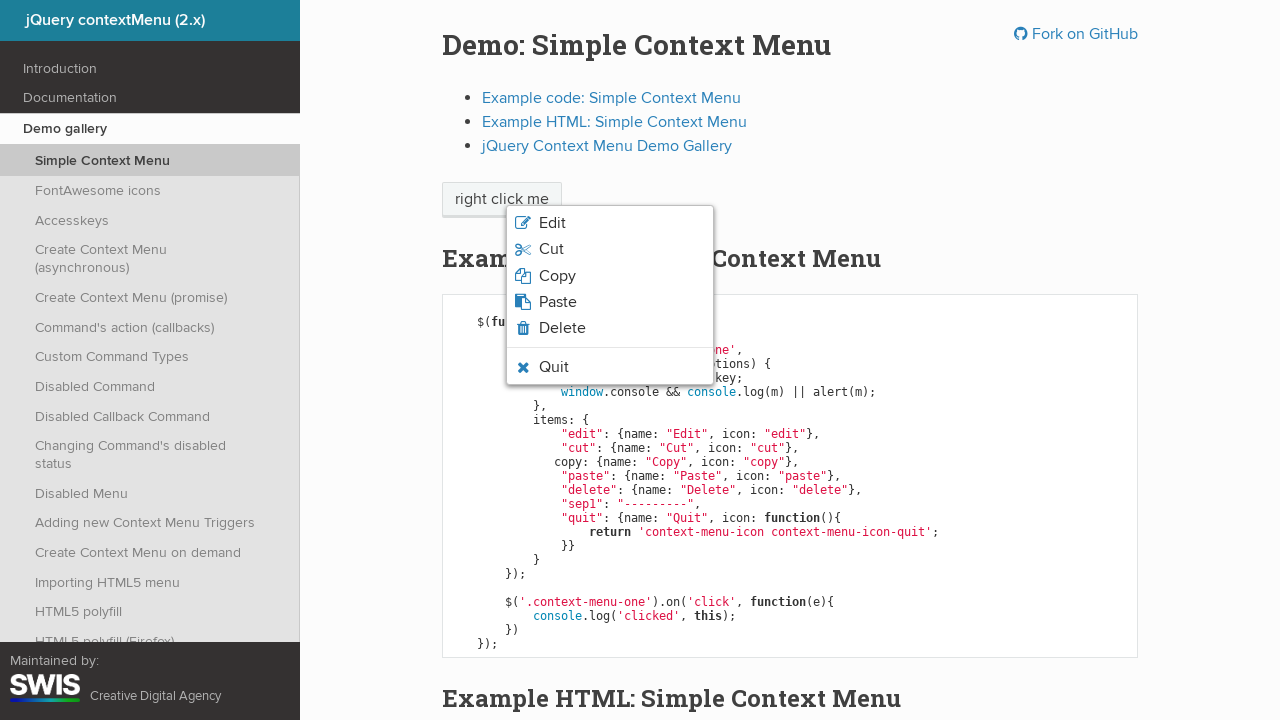

Context menu appeared with copy option visible
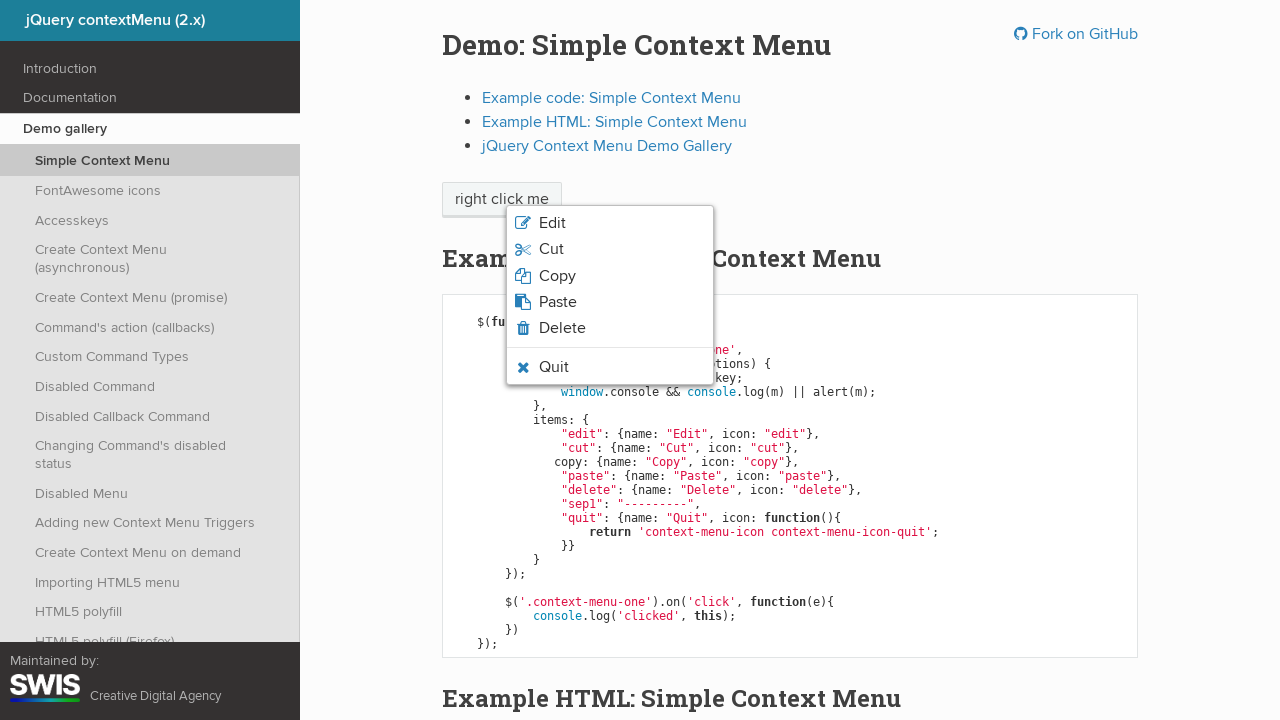

Retrieved copy option text: 'Copy'
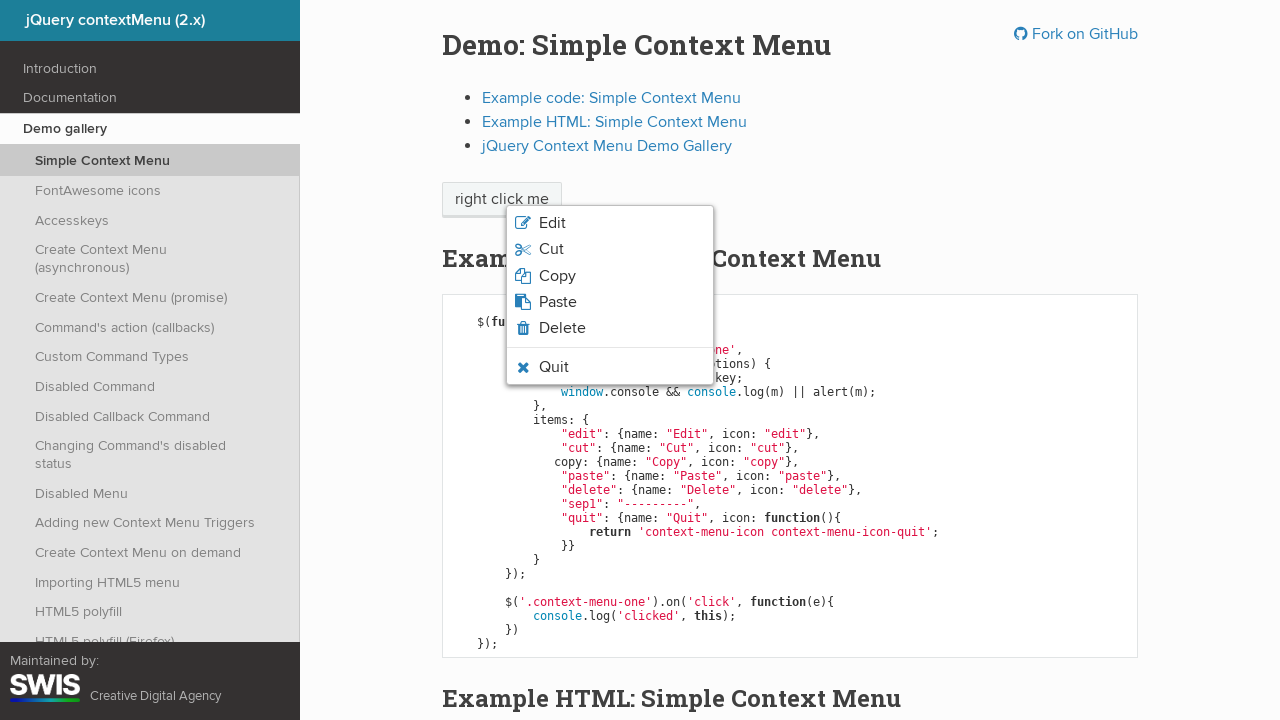

Printed context menu option text: 'Copy'
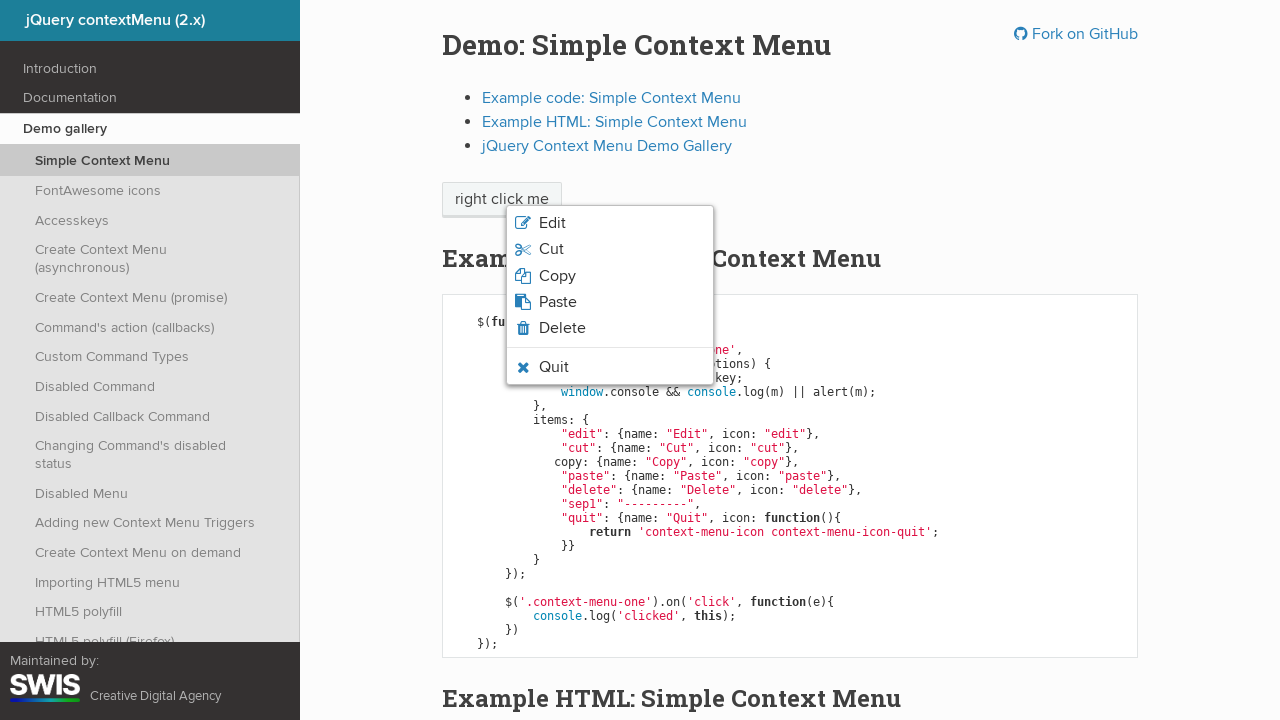

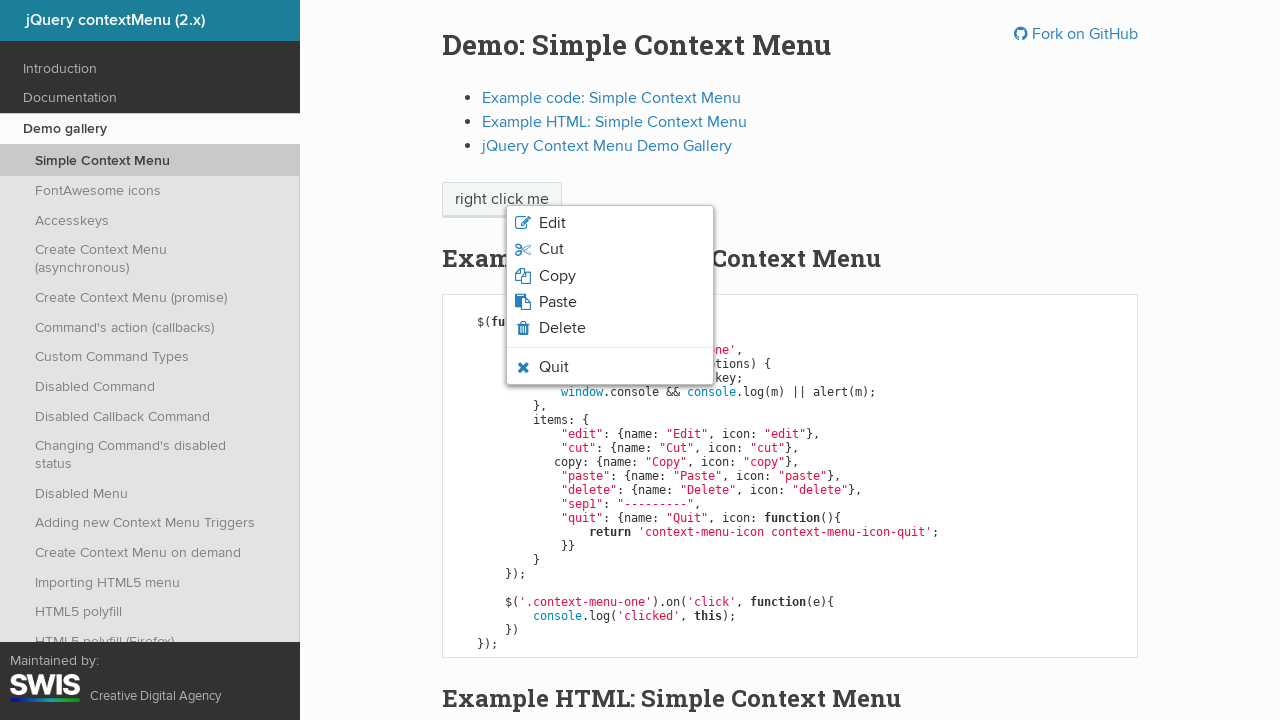